Tests clicking the positive feedback option and verifies the correct thank you message is displayed

Starting URL: https://www.knotch-cdn.com/standalone/unit.html?id=9f8c92ce-b11f-411c-80f6-a59f6f877d8e

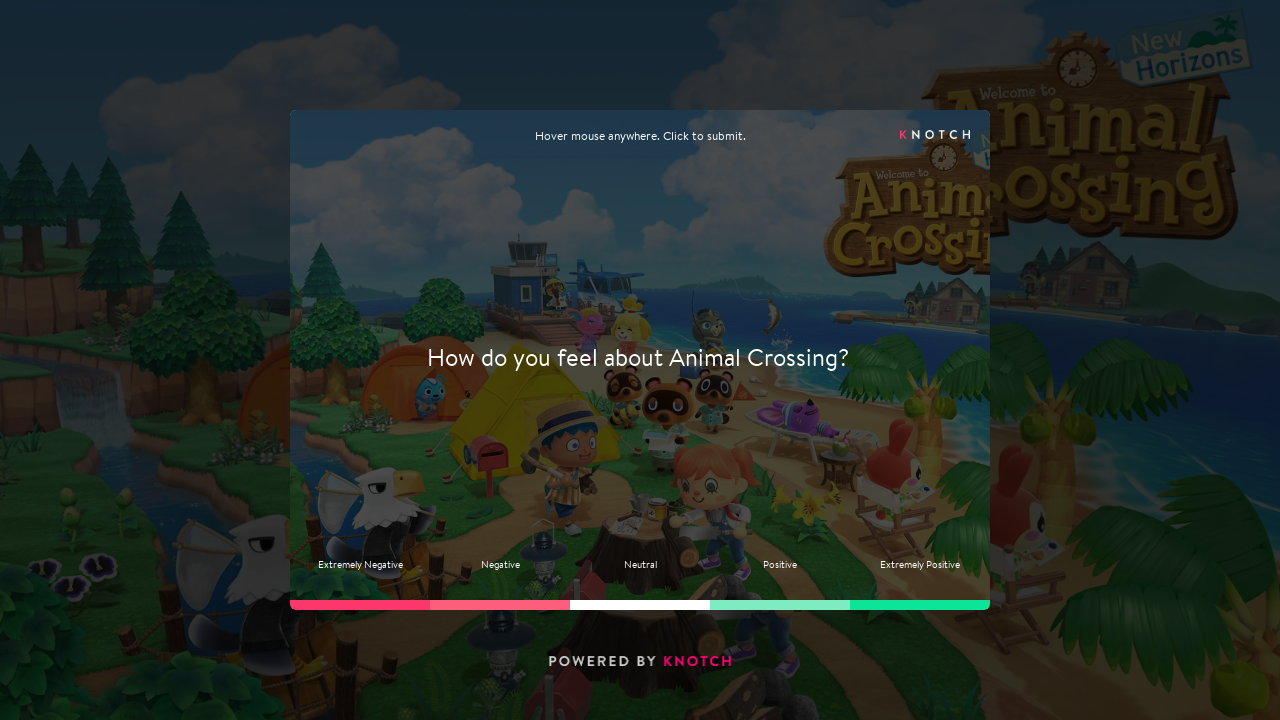

Located the feedback iframe
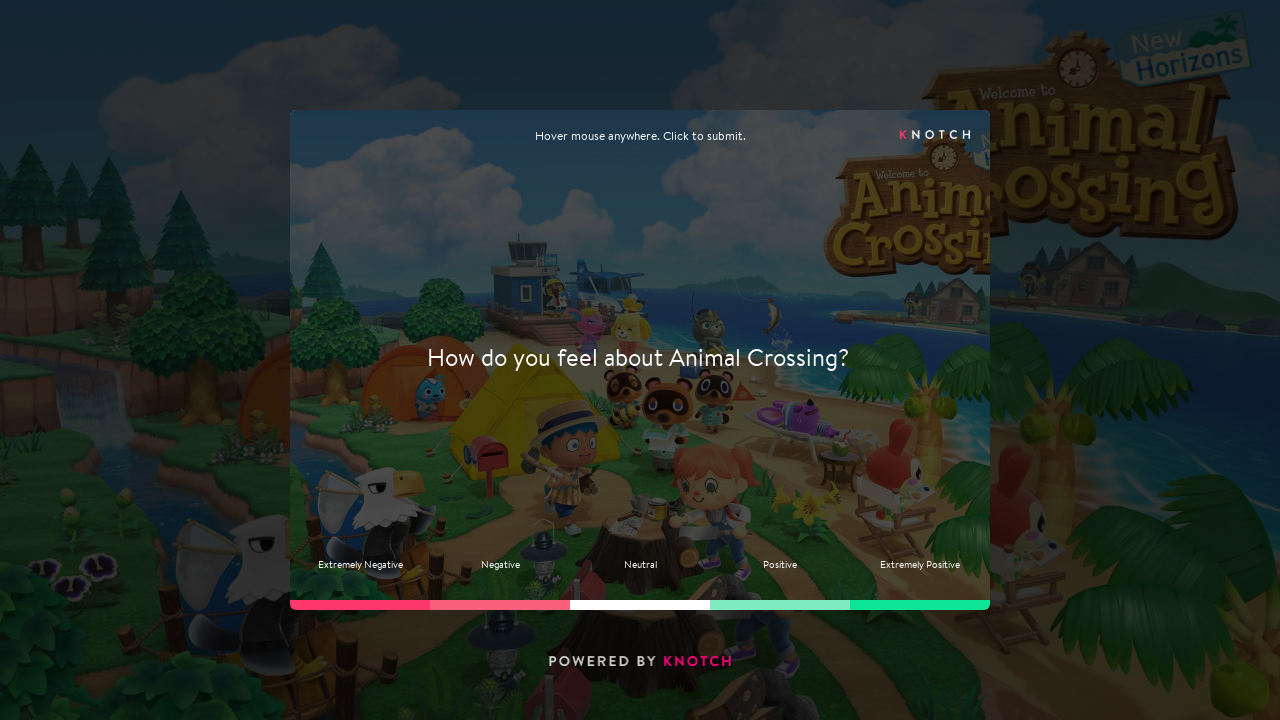

Answer options became visible in the iframe
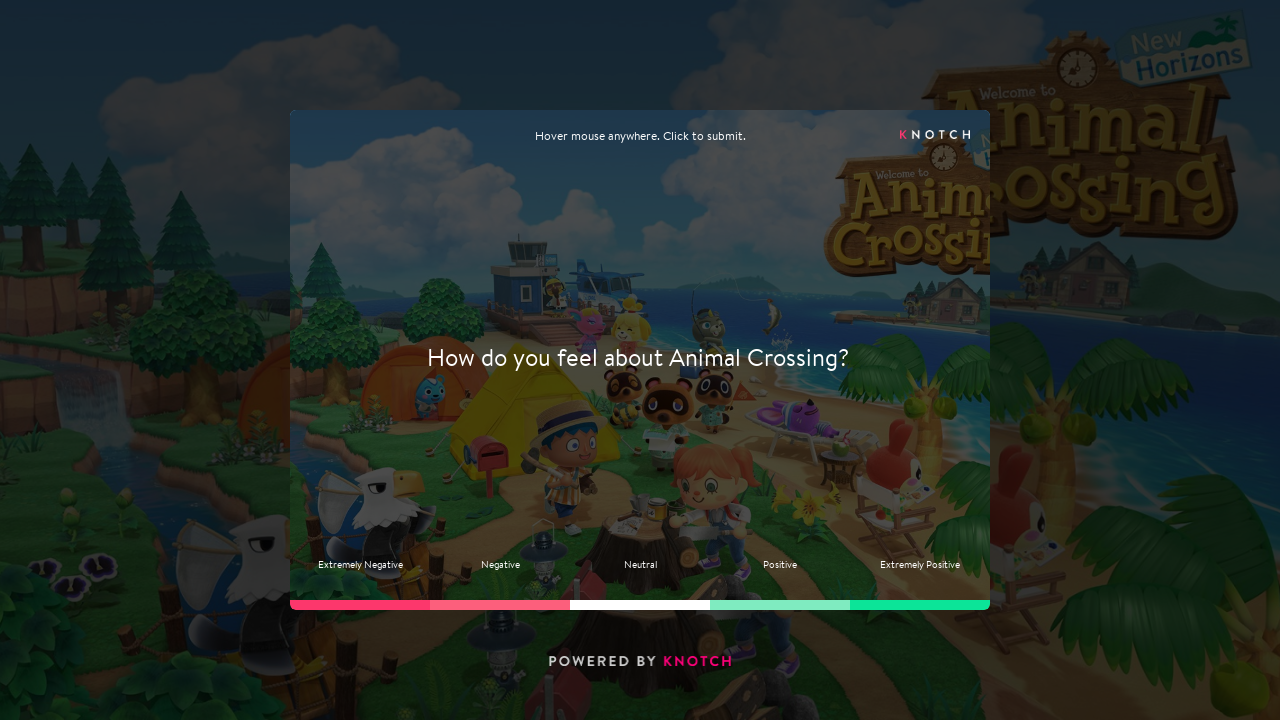

Hovered over the tool container at (640, 360) on #knotchframe_9f8c92ce-b11f-411c-80f6-a59f6f877d8e >> internal:control=enter-fram
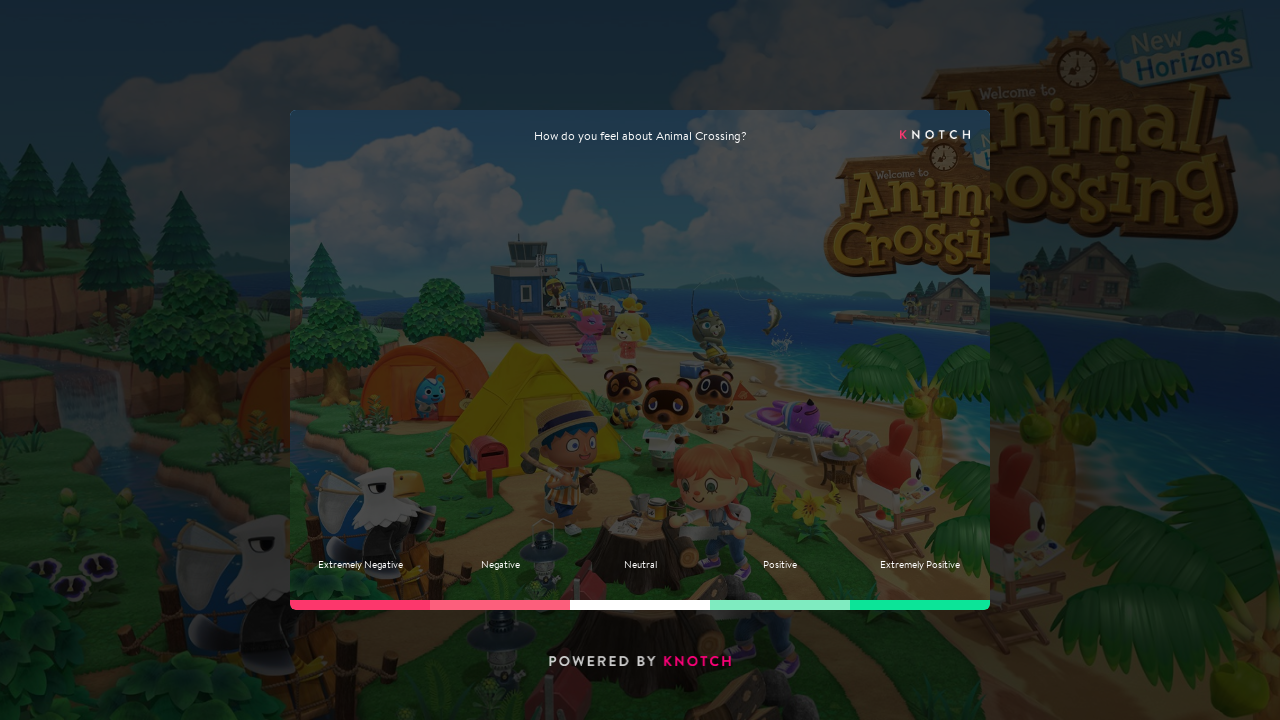

Clicked the positive feedback option (4th answer) at (780, 566) on #knotchframe_9f8c92ce-b11f-411c-80f6-a59f6f877d8e >> internal:control=enter-fram
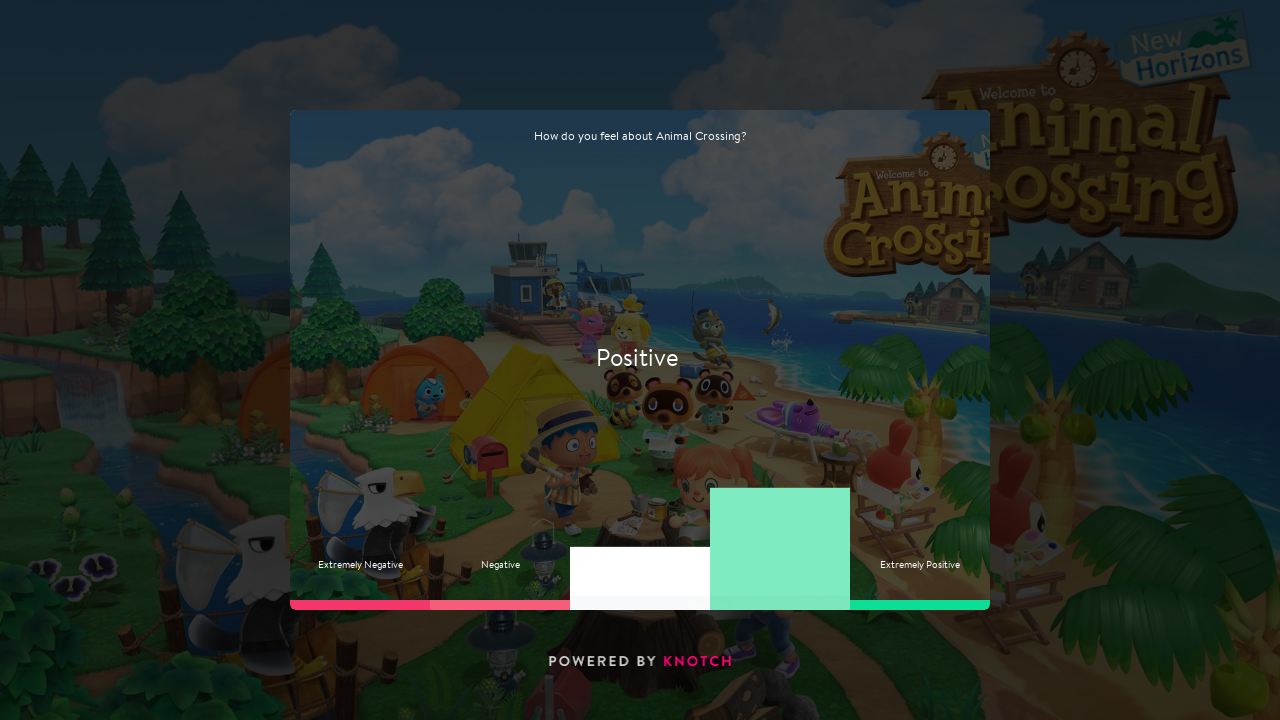

Thank you message displayed after positive feedback
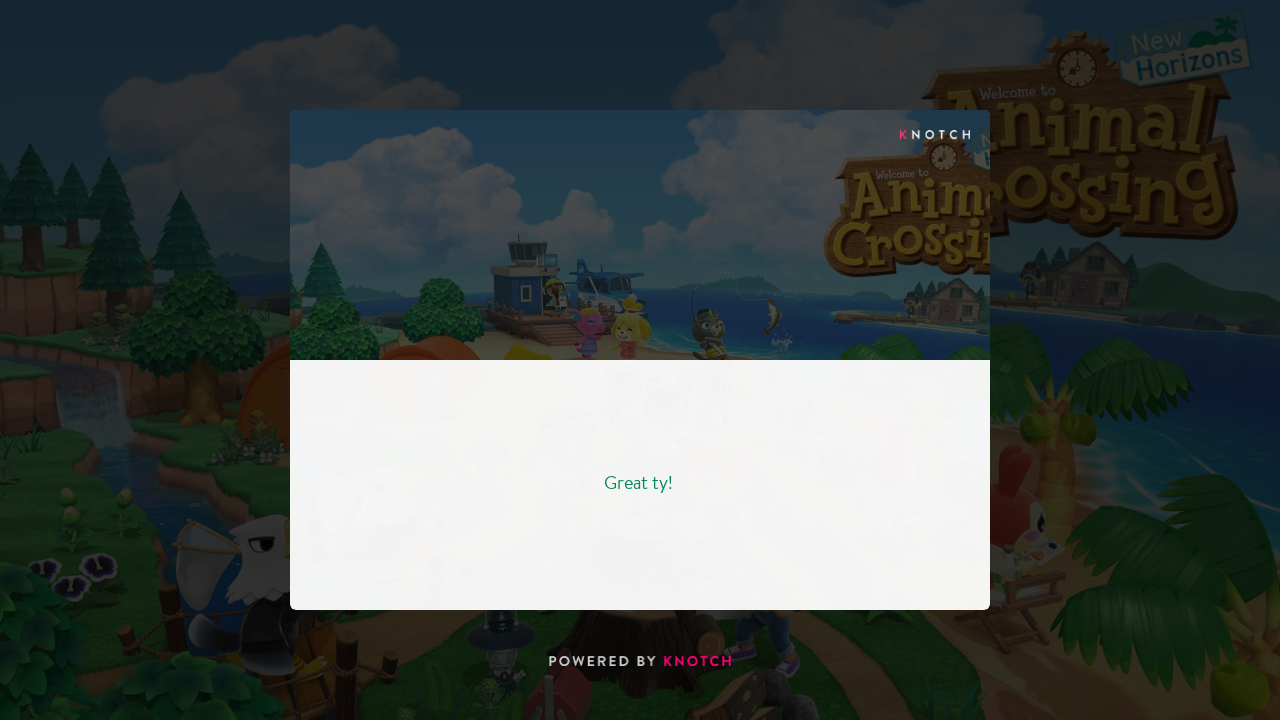

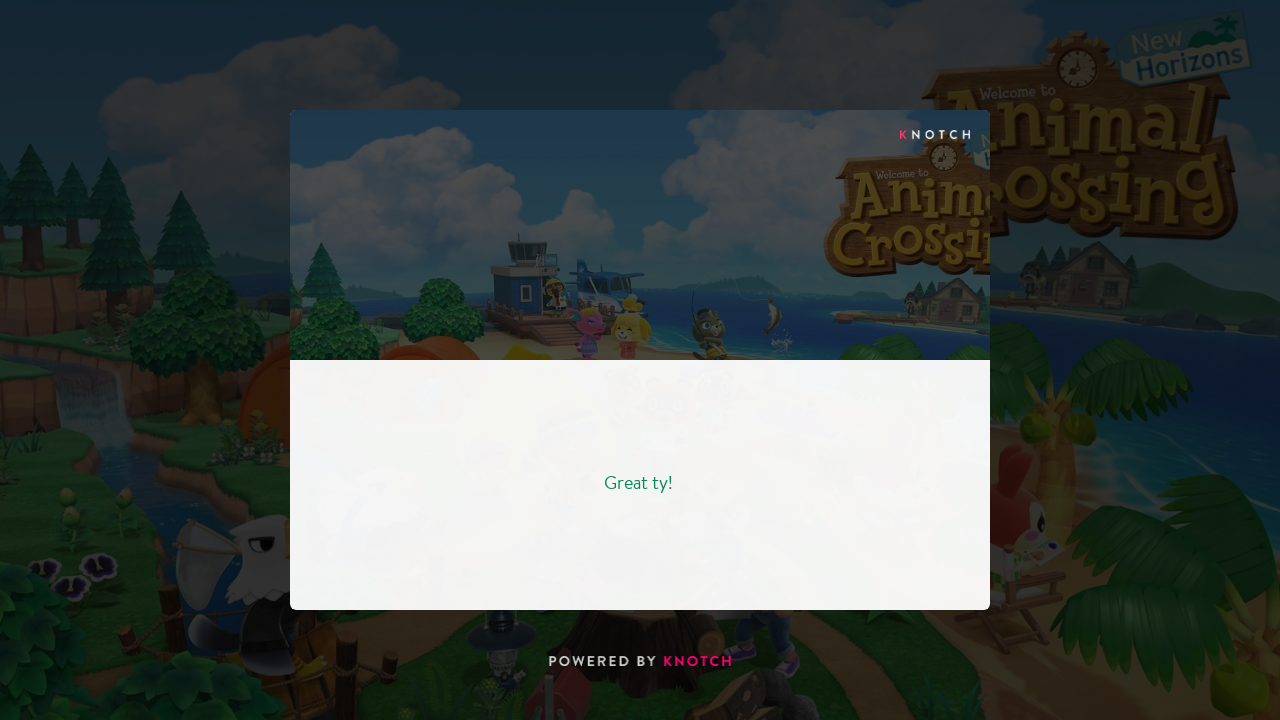